Navigates to an e-commerce site, goes to the products section, and clicks on the first product's details

Starting URL: https://automationexercise.com

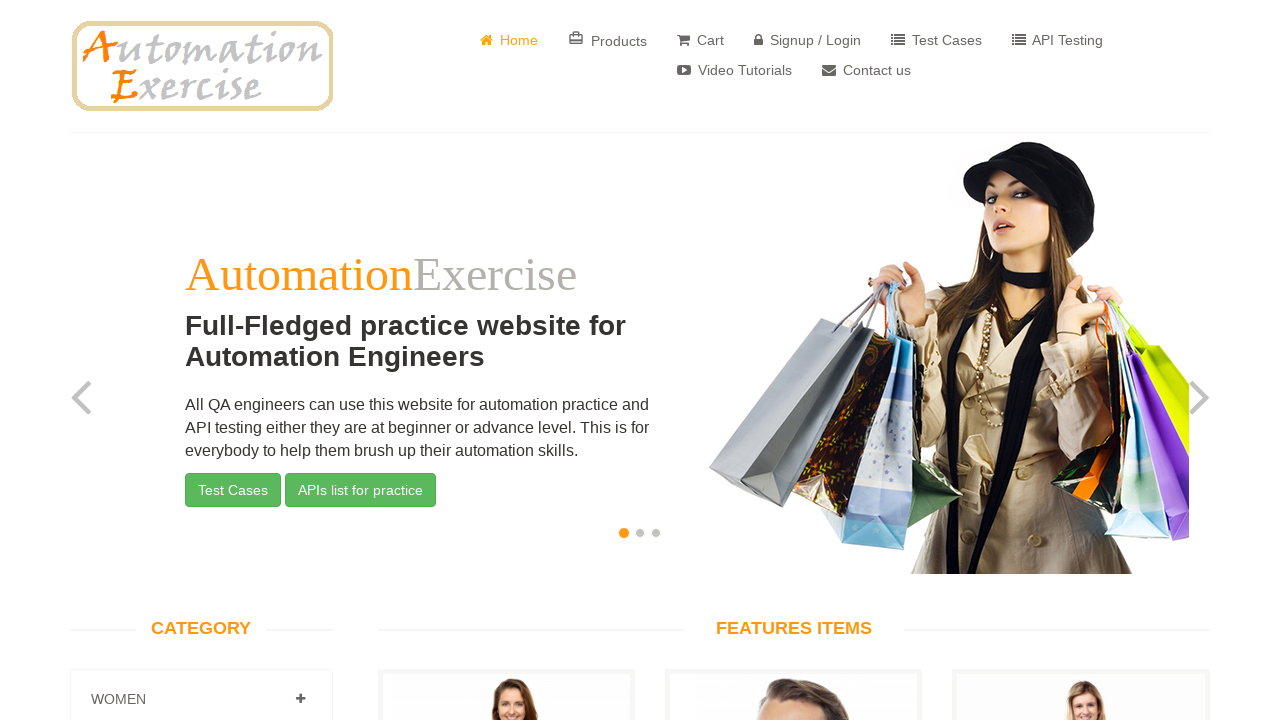

Clicked on products link to navigate to products section at (608, 40) on a[href='/products']
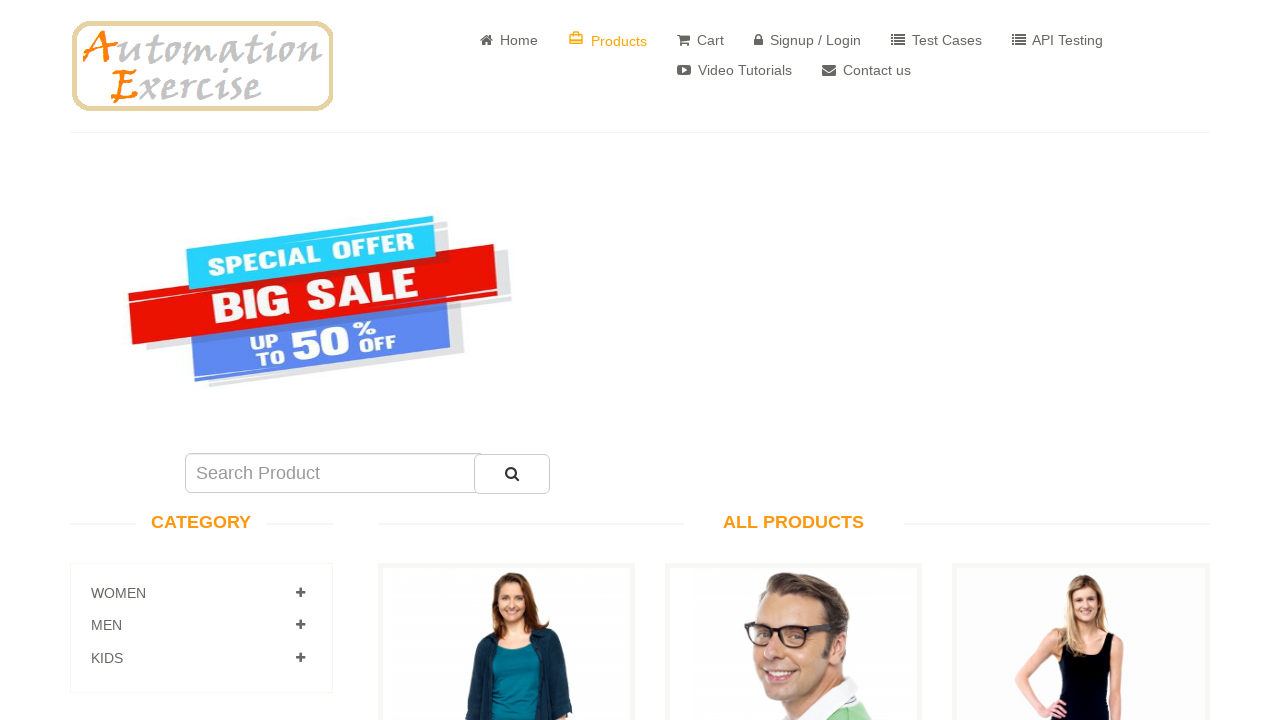

Scrolled down to view more products
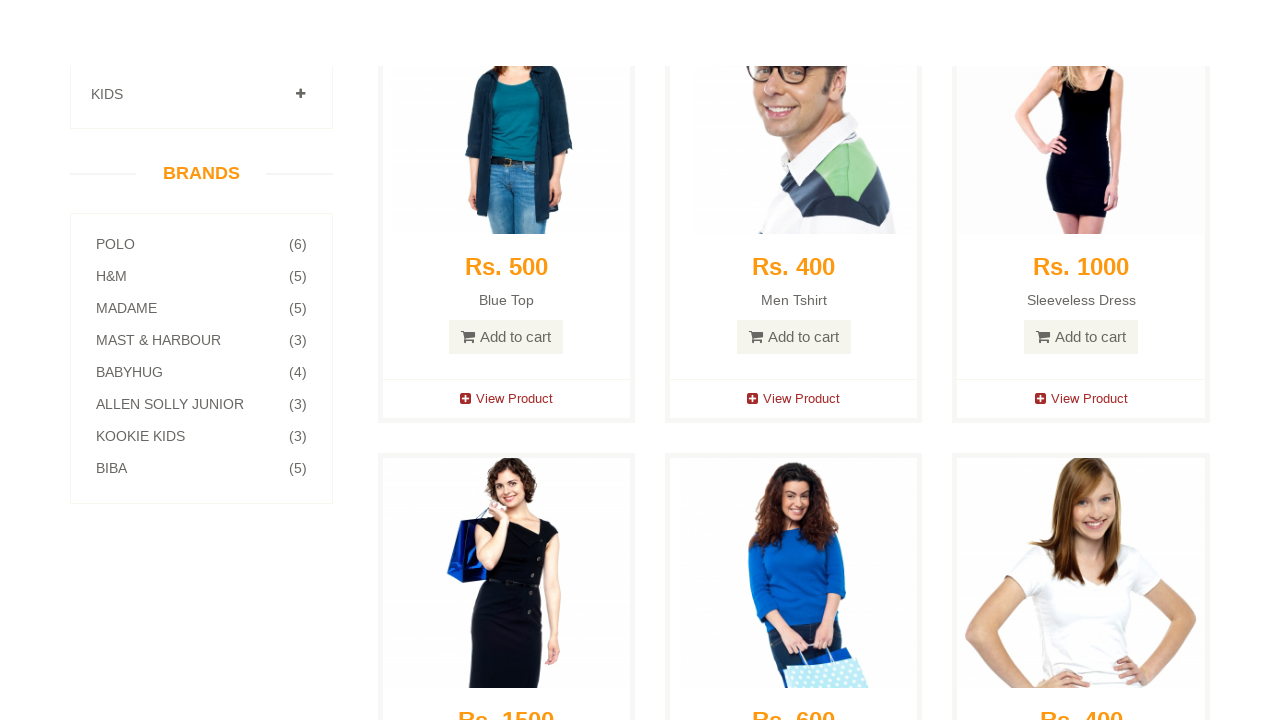

Clicked on the first product's view details button at (465, 332) on (//i[@class='fa fa-plus-square'])[1]
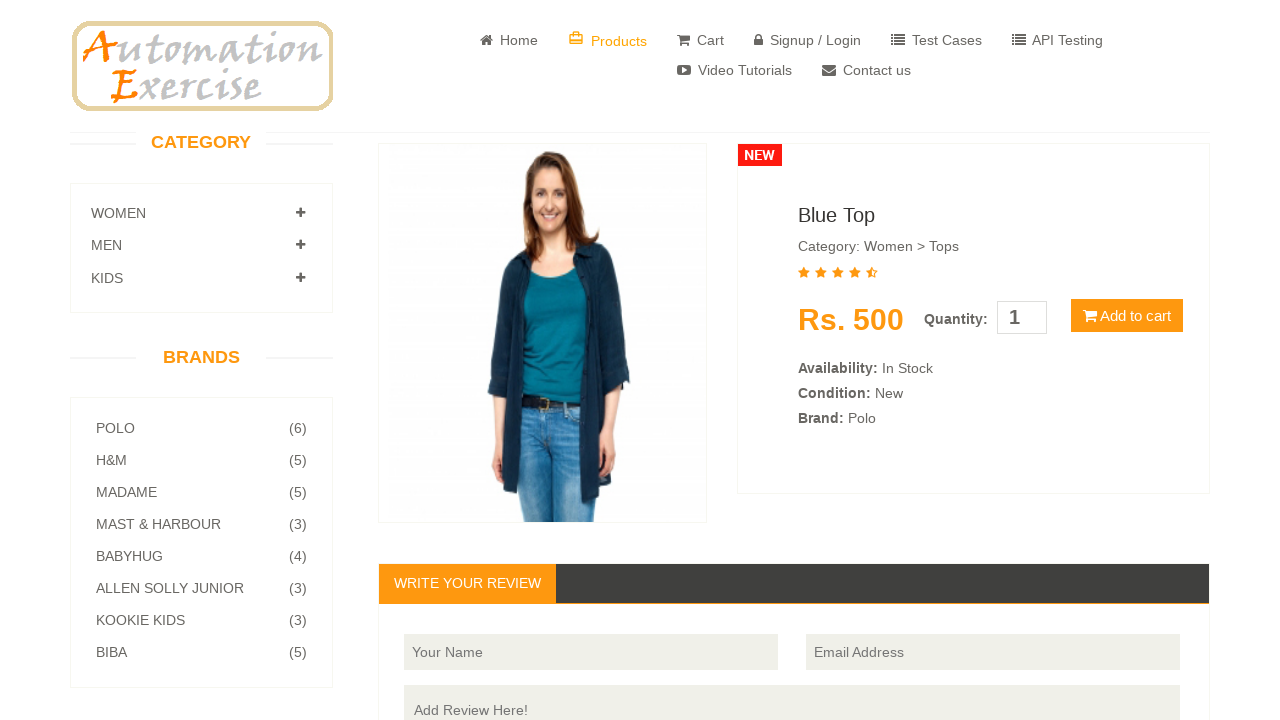

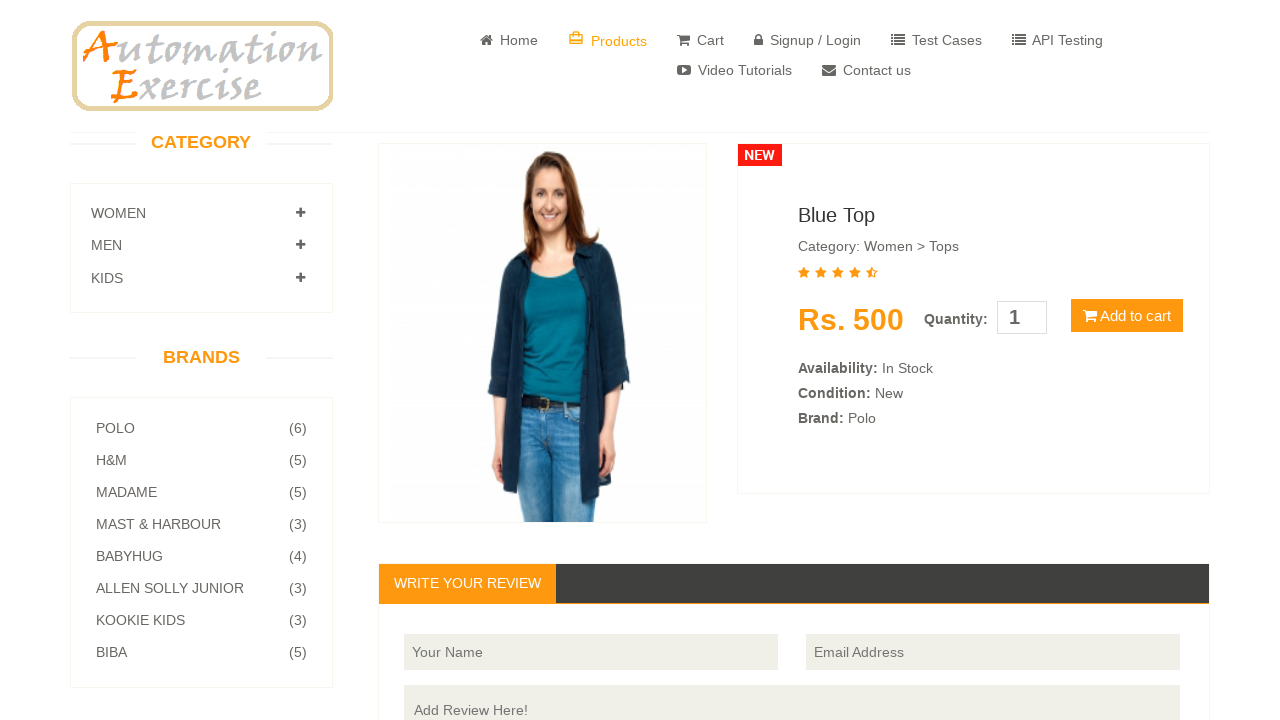